Tests dynamic controls on a webpage by toggling a checkbox's visibility, waiting for it to disappear and reappear, then clicking to select it

Starting URL: https://www.training-support.net/webelements/dynamic-controls

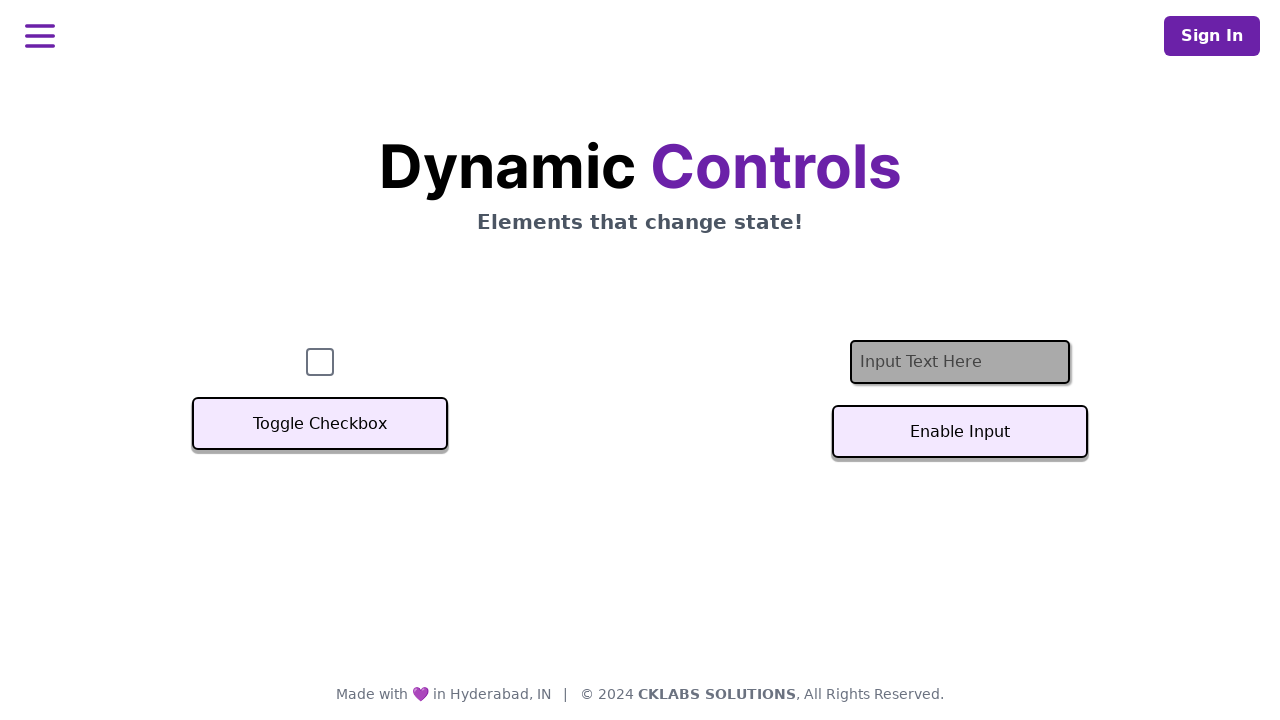

Navigated to dynamic controls webpage
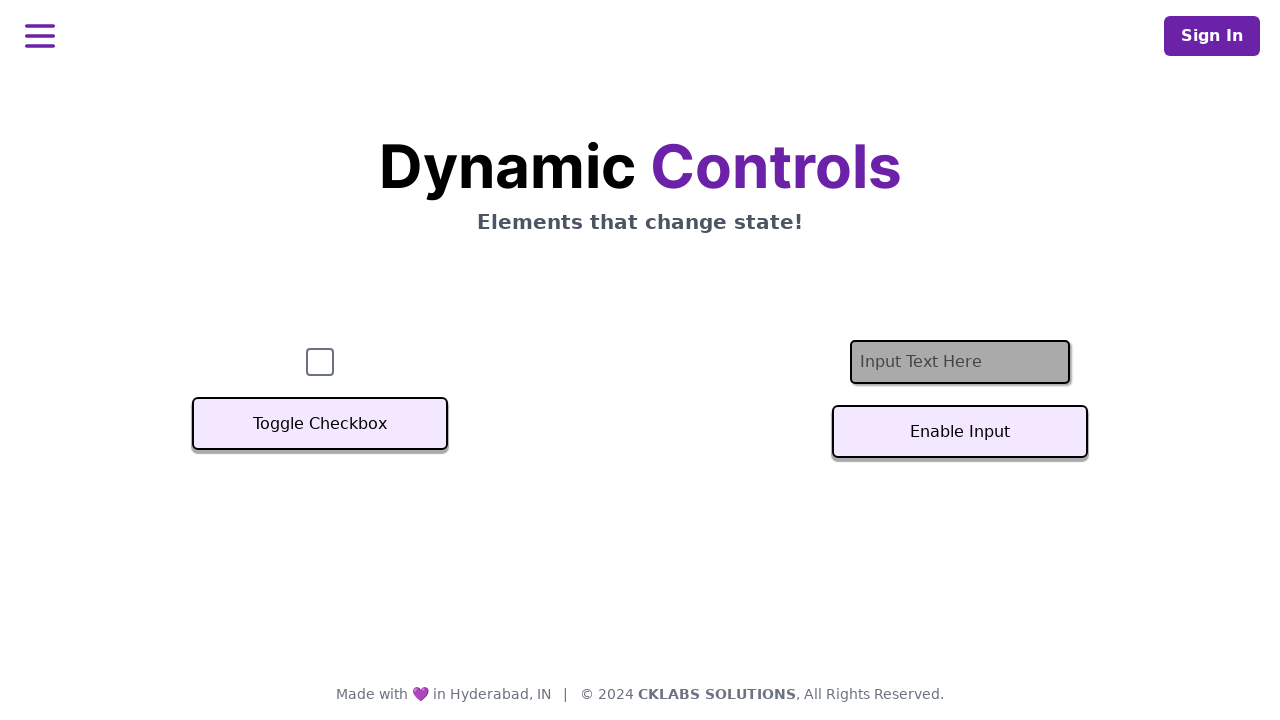

Verified checkbox is initially visible
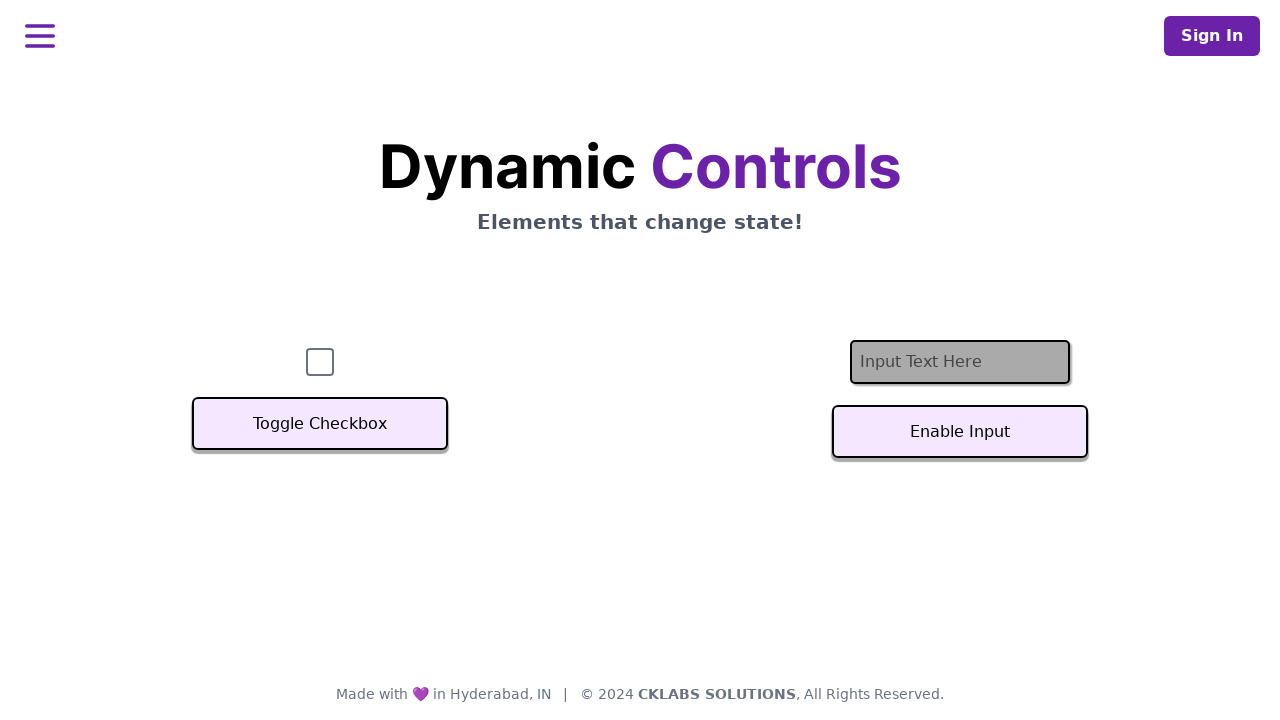

Clicked toggle button to hide checkbox at (320, 424) on xpath=//button[text()='Toggle Checkbox']
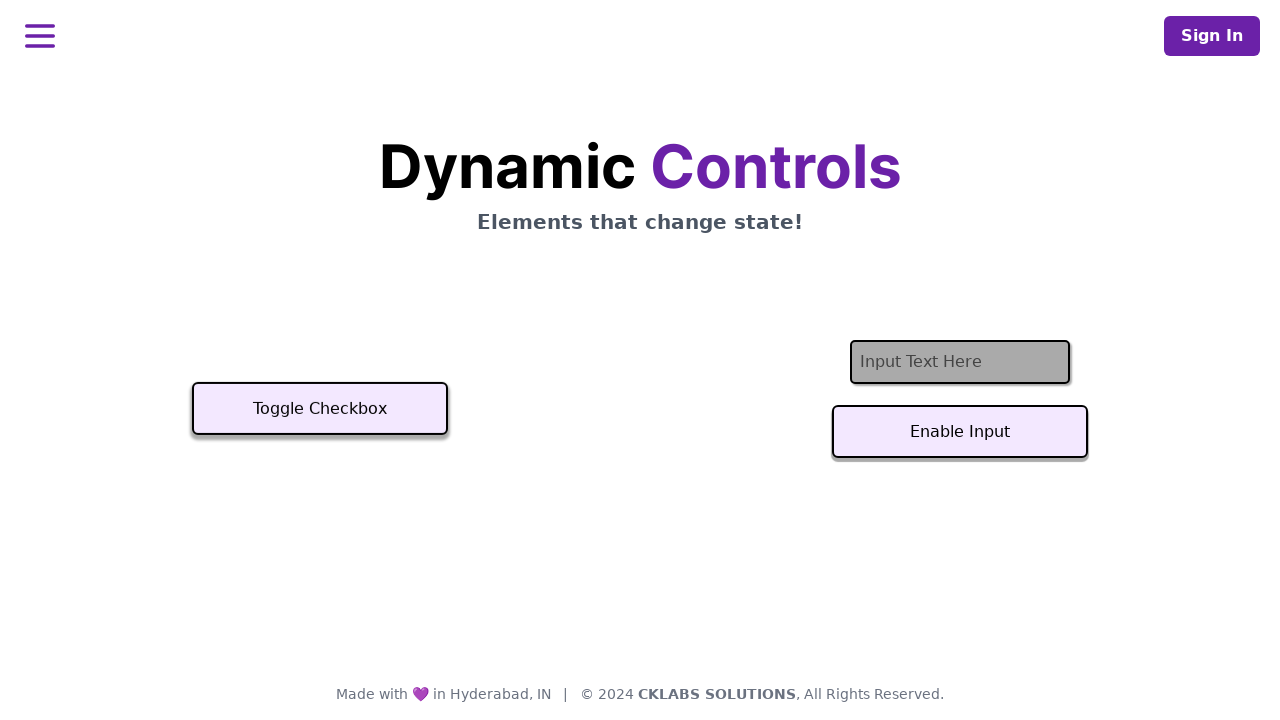

Checkbox has disappeared after toggle
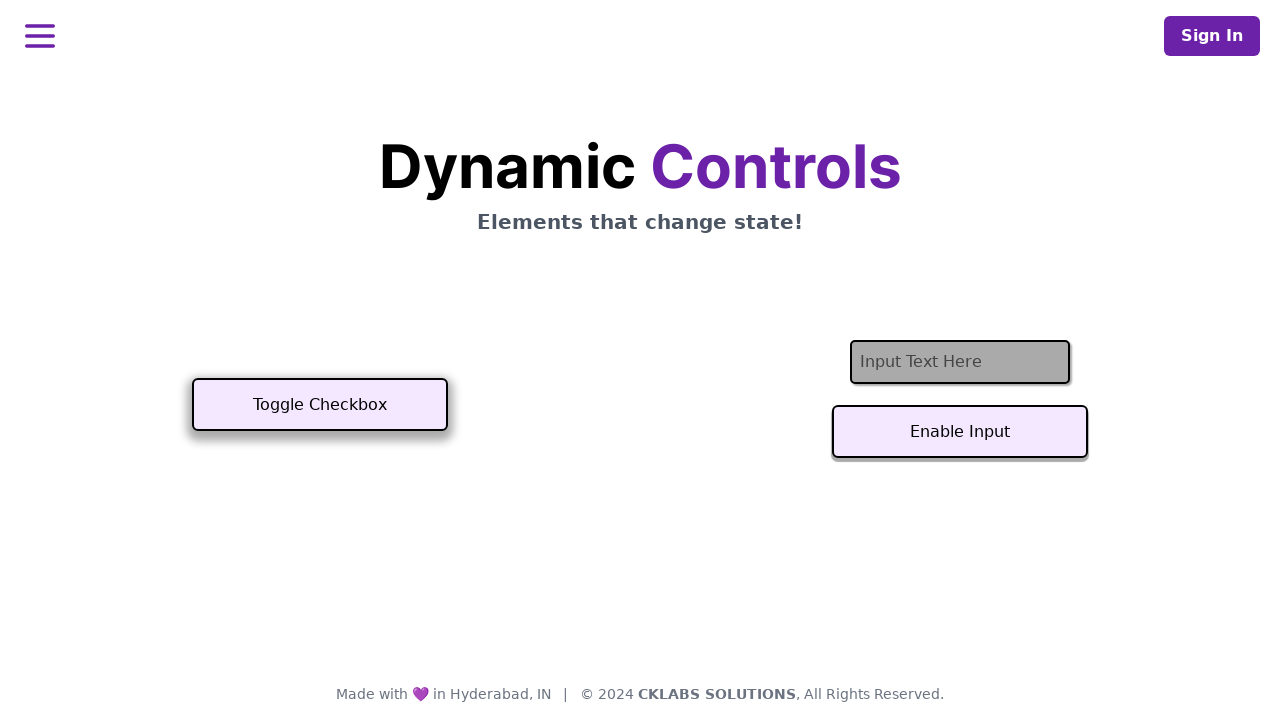

Clicked toggle button again to show checkbox at (320, 405) on xpath=//button[text()='Toggle Checkbox']
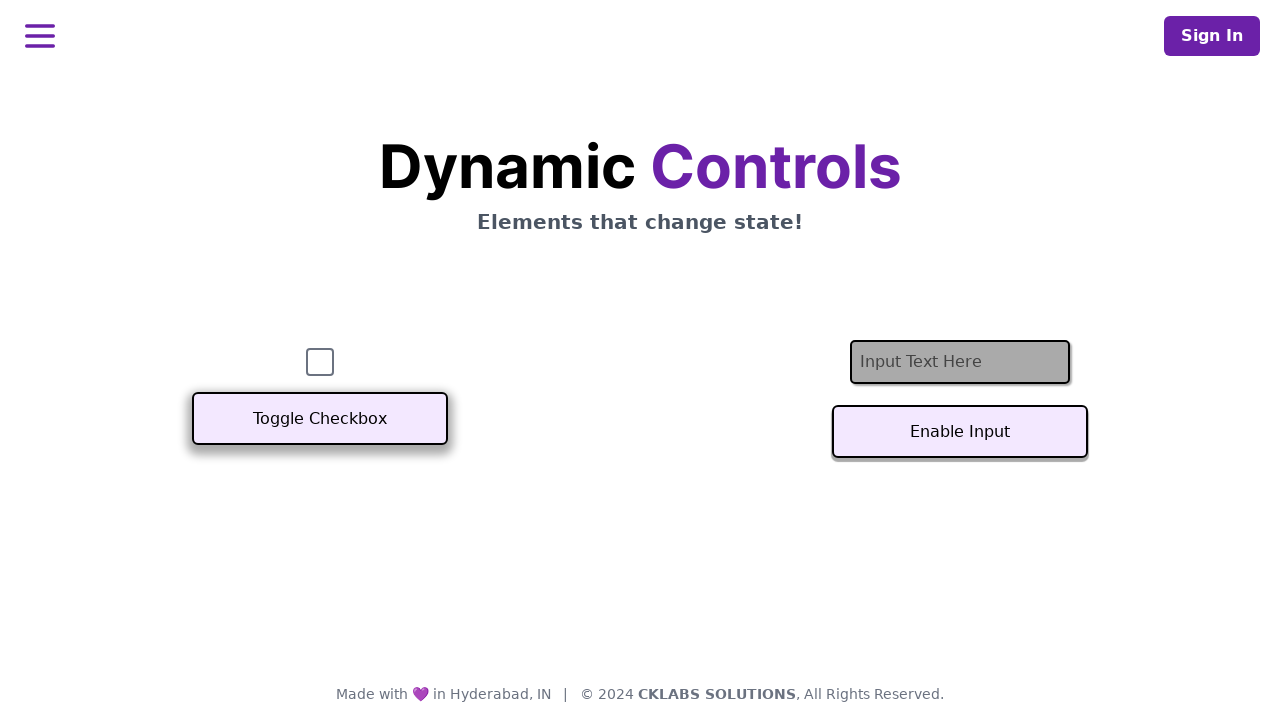

Checkbox is now visible again
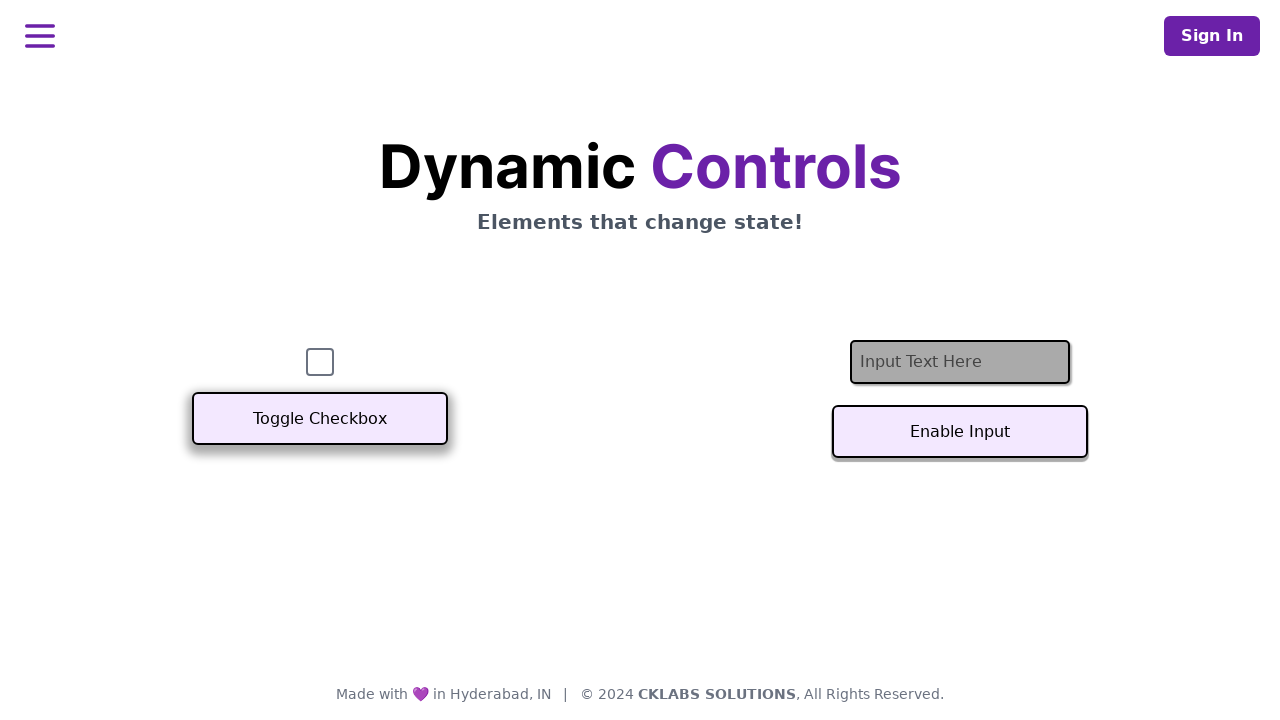

Clicked checkbox to select it at (320, 362) on #checkbox
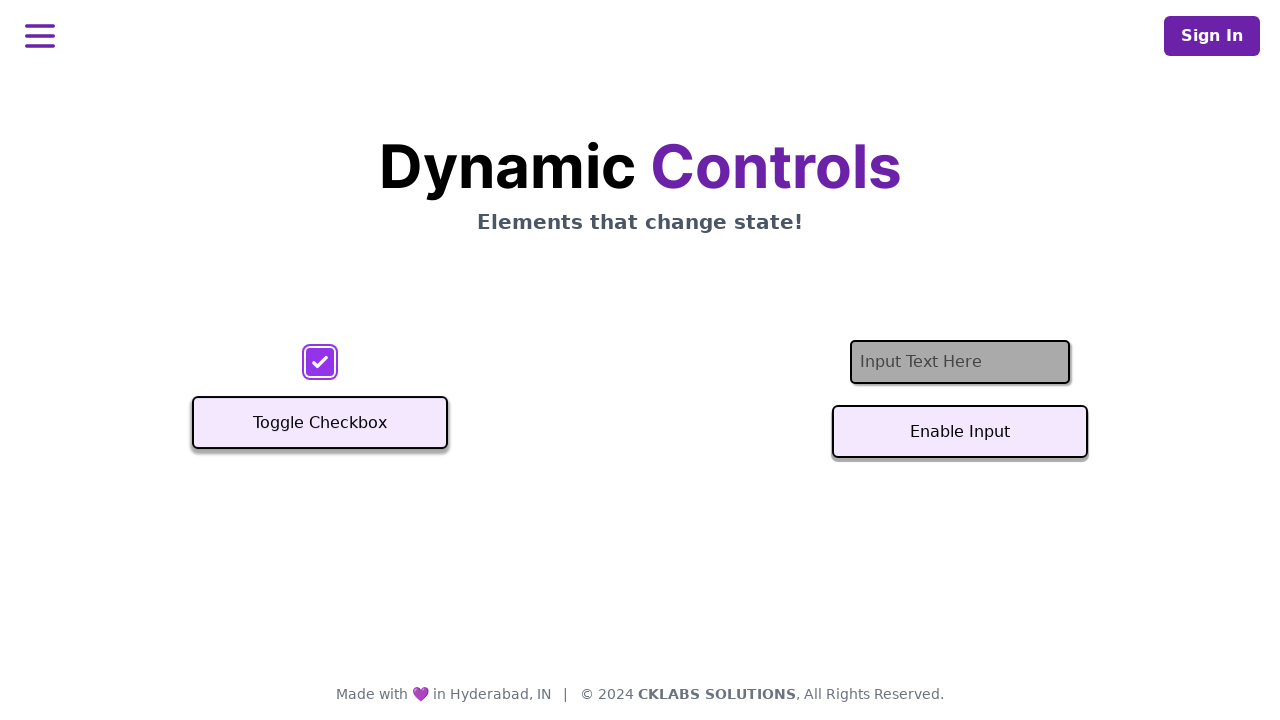

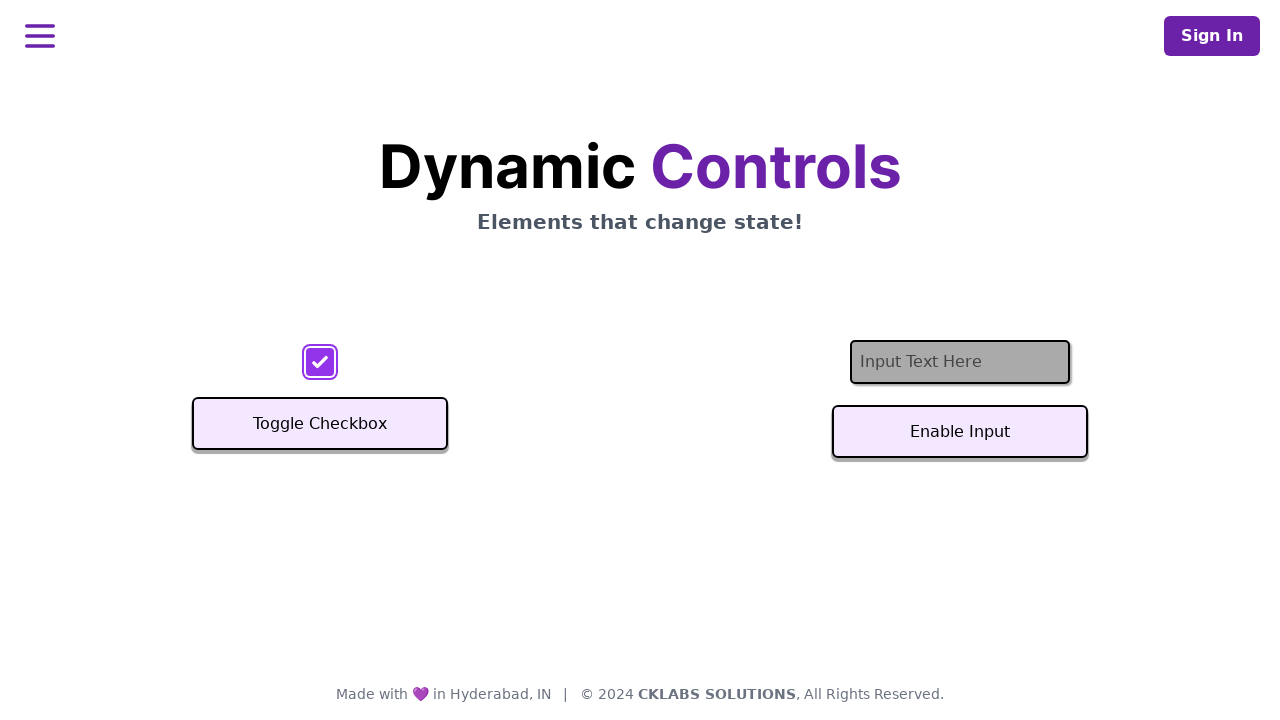